Tests selecting a country from a dropdown list by iterating through options and clicking on "USA"

Starting URL: https://phppot.com/demo/jquery-dependent-dropdown-list-countries-and-states/

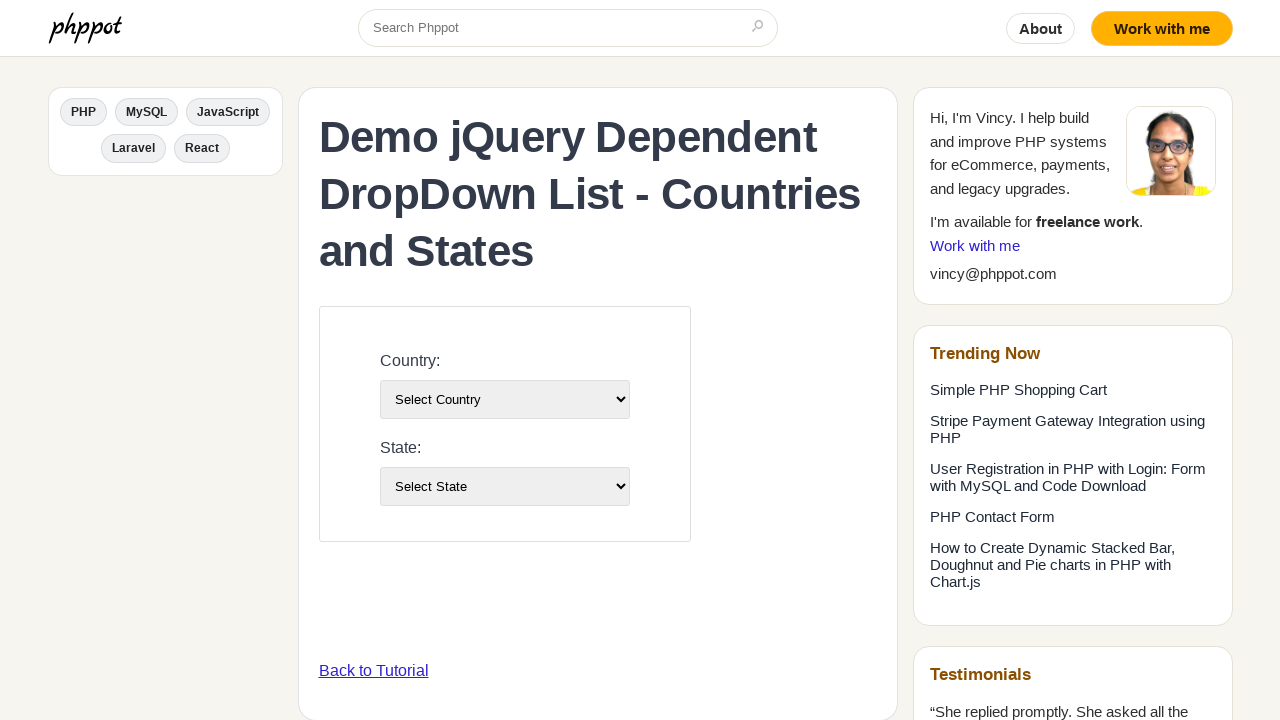

Navigated to jQuery dependent dropdown demo page
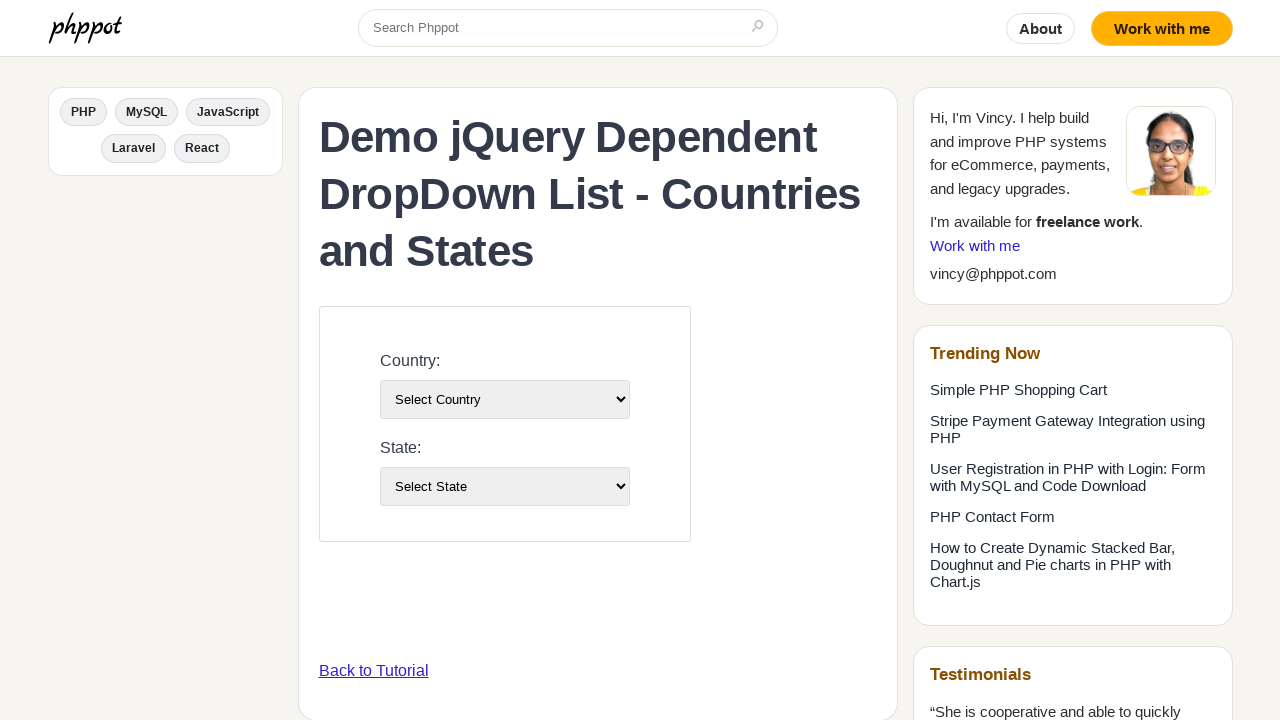

Selected 'USA' from the country dropdown list on select#country-list
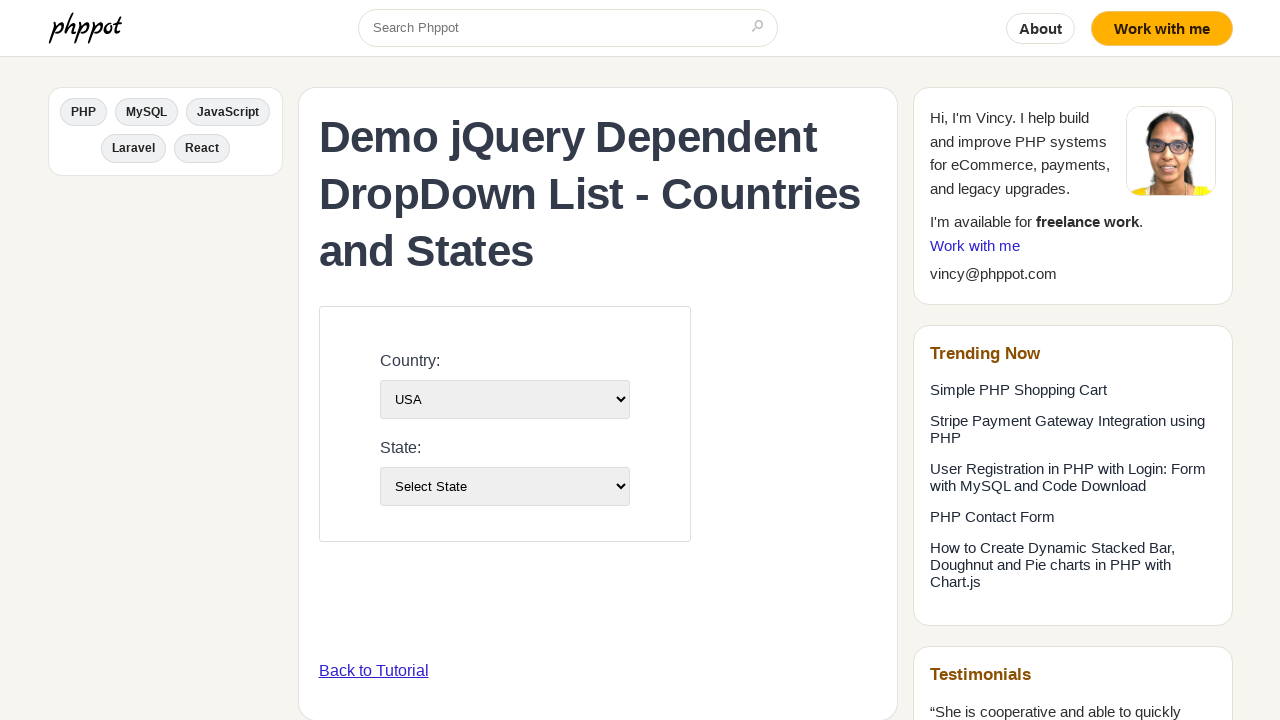

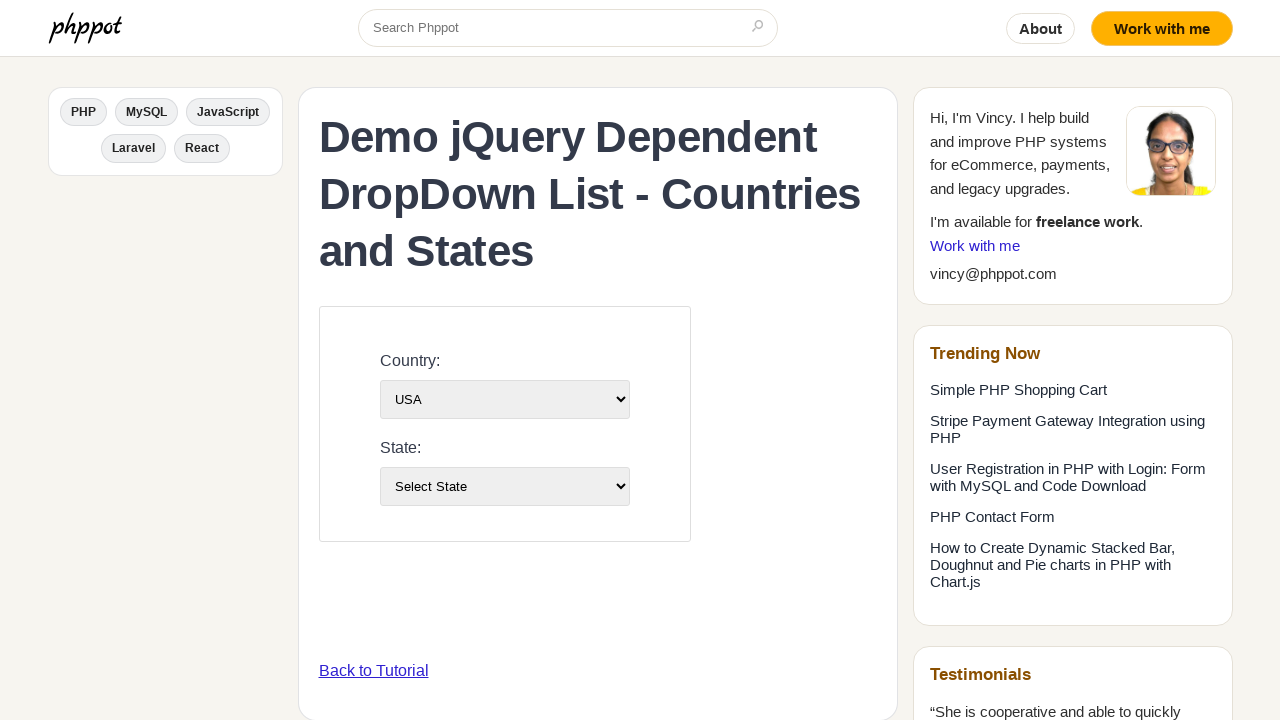